Tests wait functionality by clicking a button and waiting for a paragraph element to become visible on the page

Starting URL: https://testeroprogramowania.github.io/selenium/wait.html

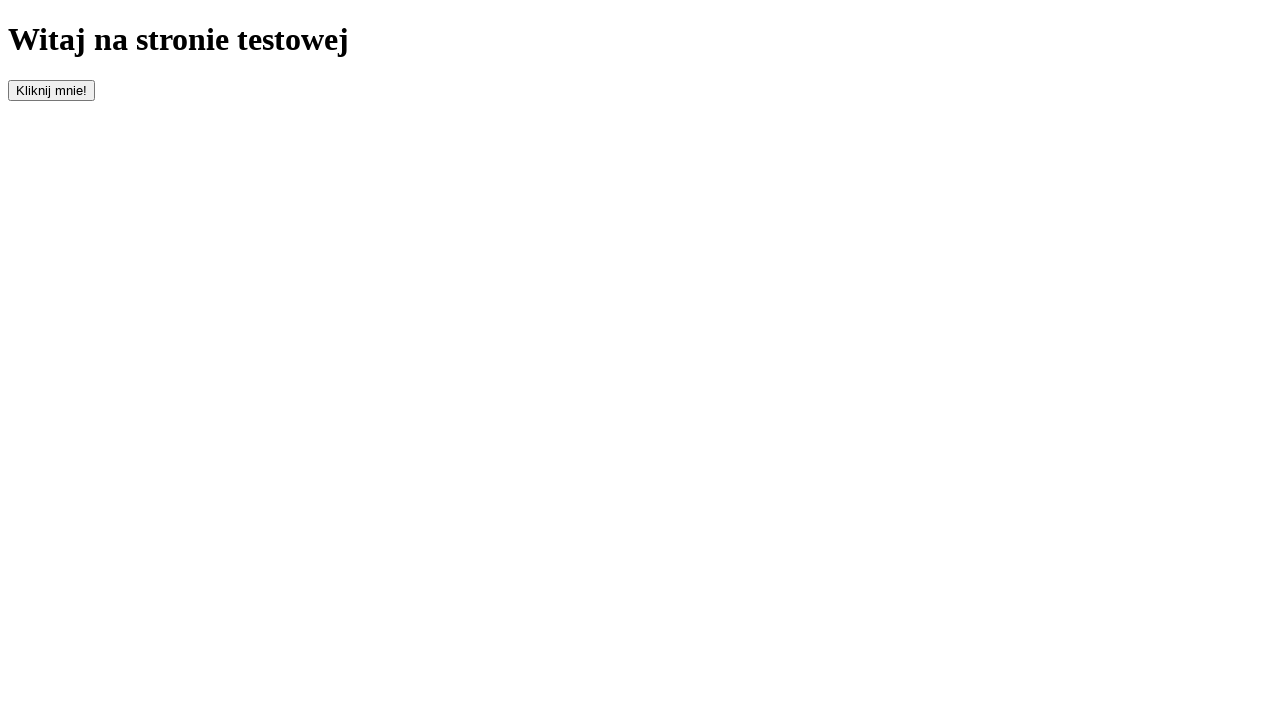

Clicked the 'Click On Me' button at (52, 90) on #clickOnMe
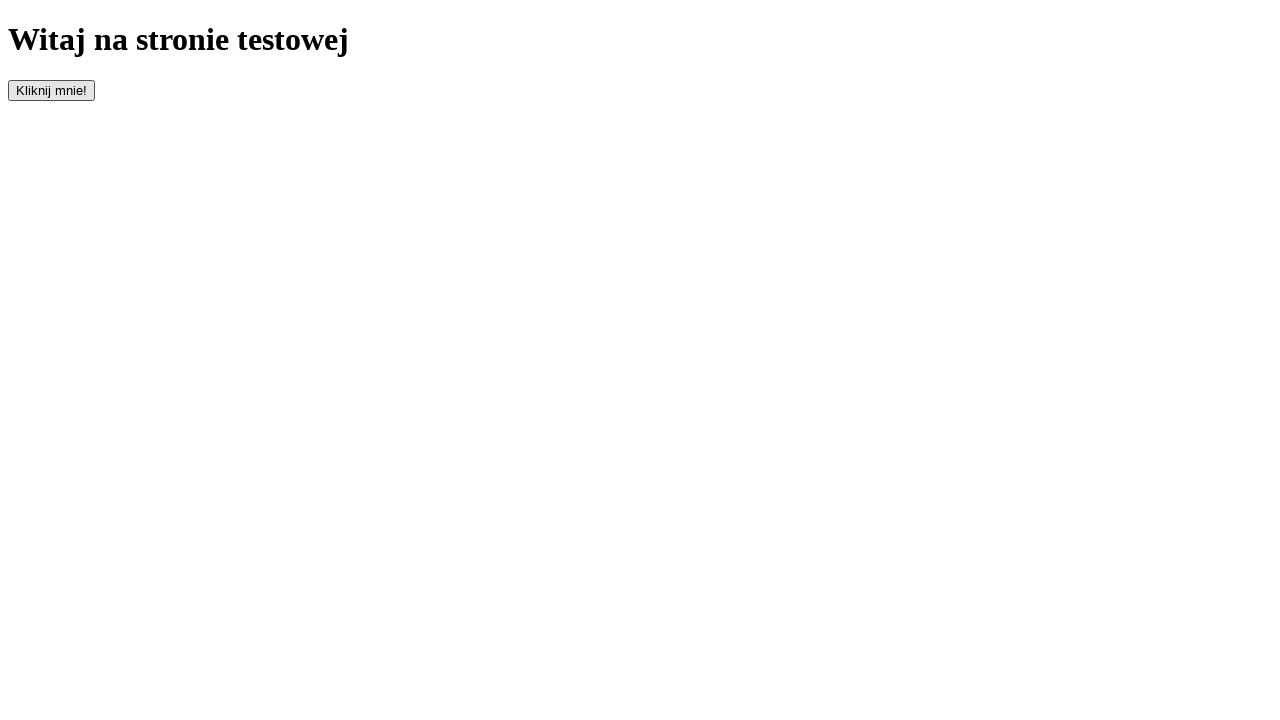

Paragraph element became visible
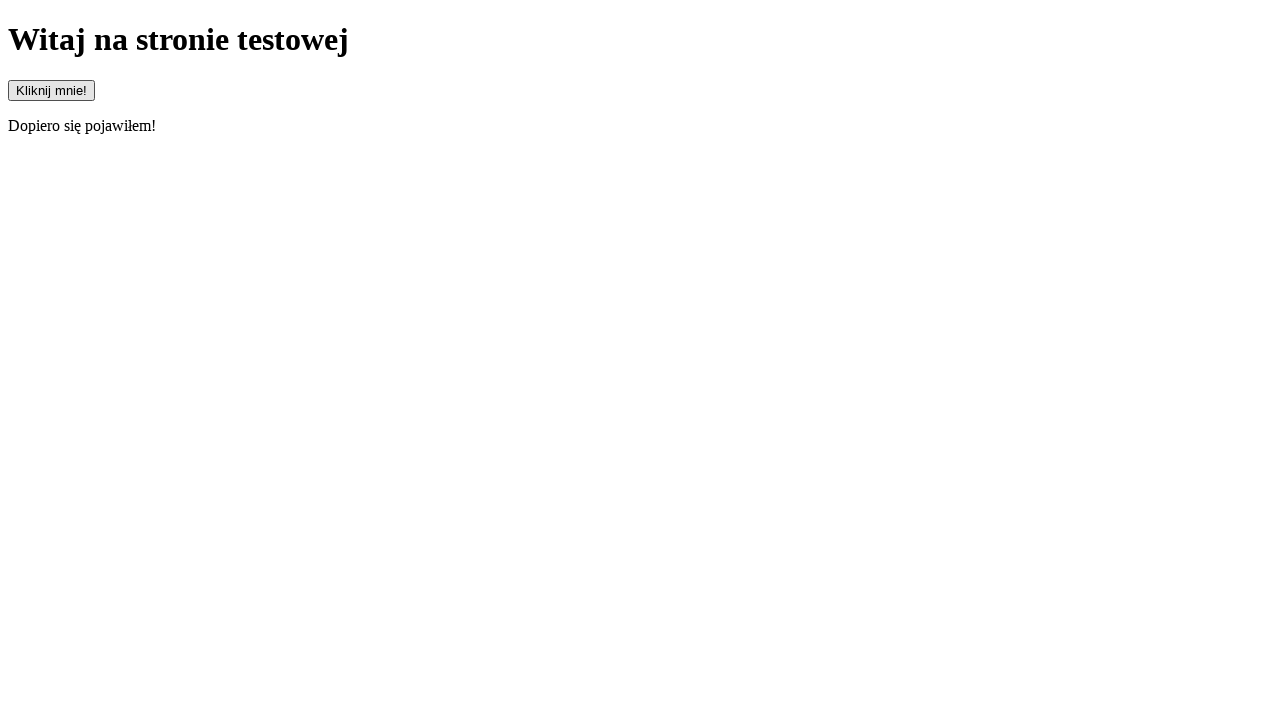

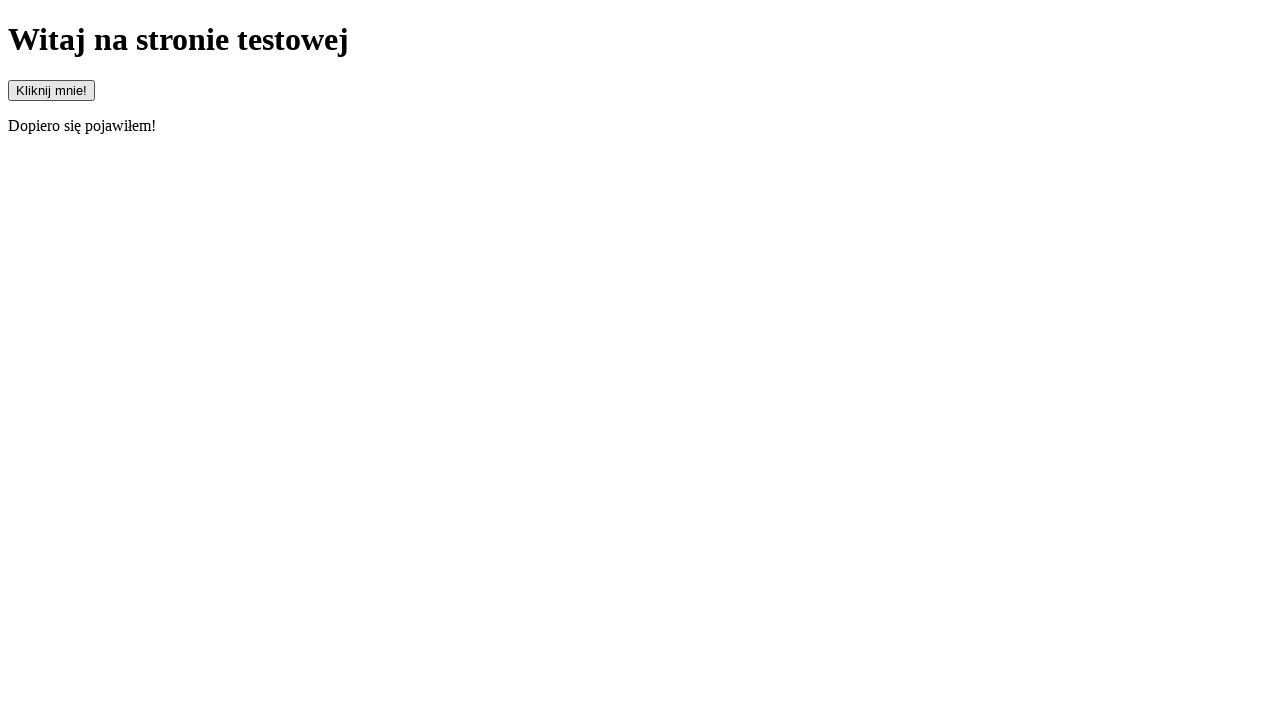